Tests various API response links on the Links page including created, moved, bad request, unauthorized, forbidden, and not found status codes, plus home link navigation

Starting URL: https://demoqa.com/elements

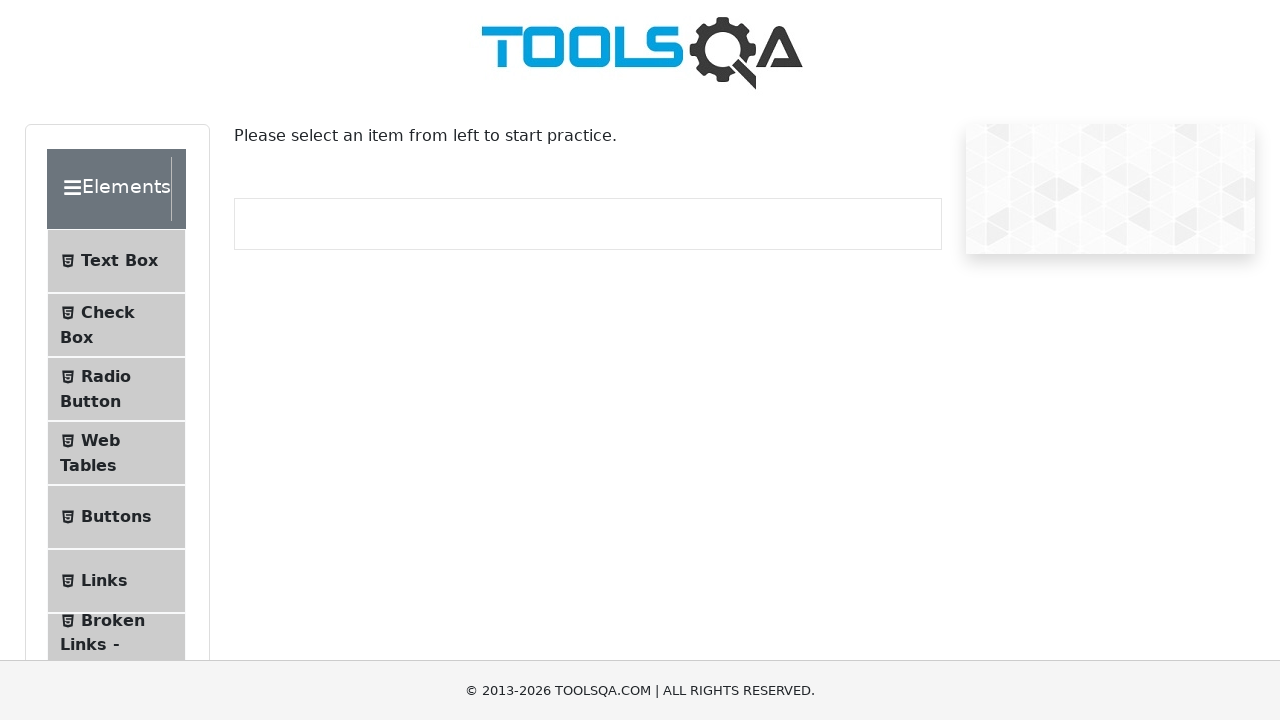

Clicked on Links button in the sidebar at (116, 581) on li#item-5
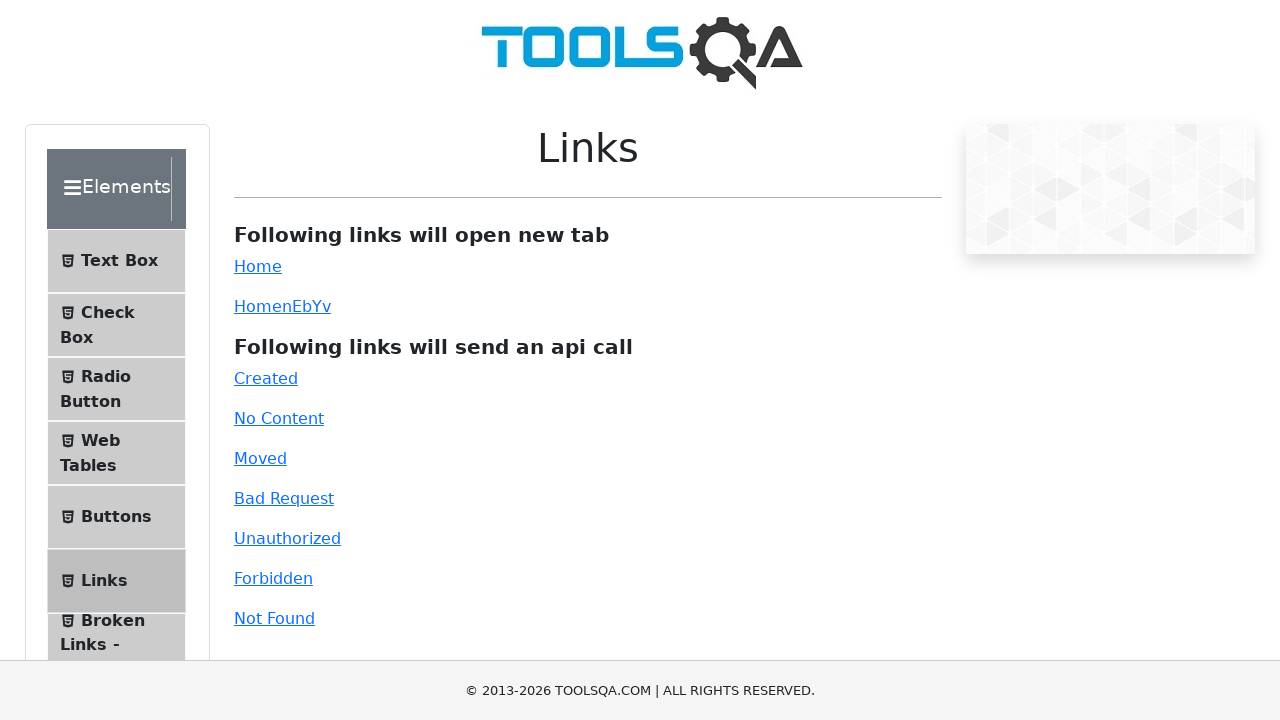

Links loaded and created link element appeared
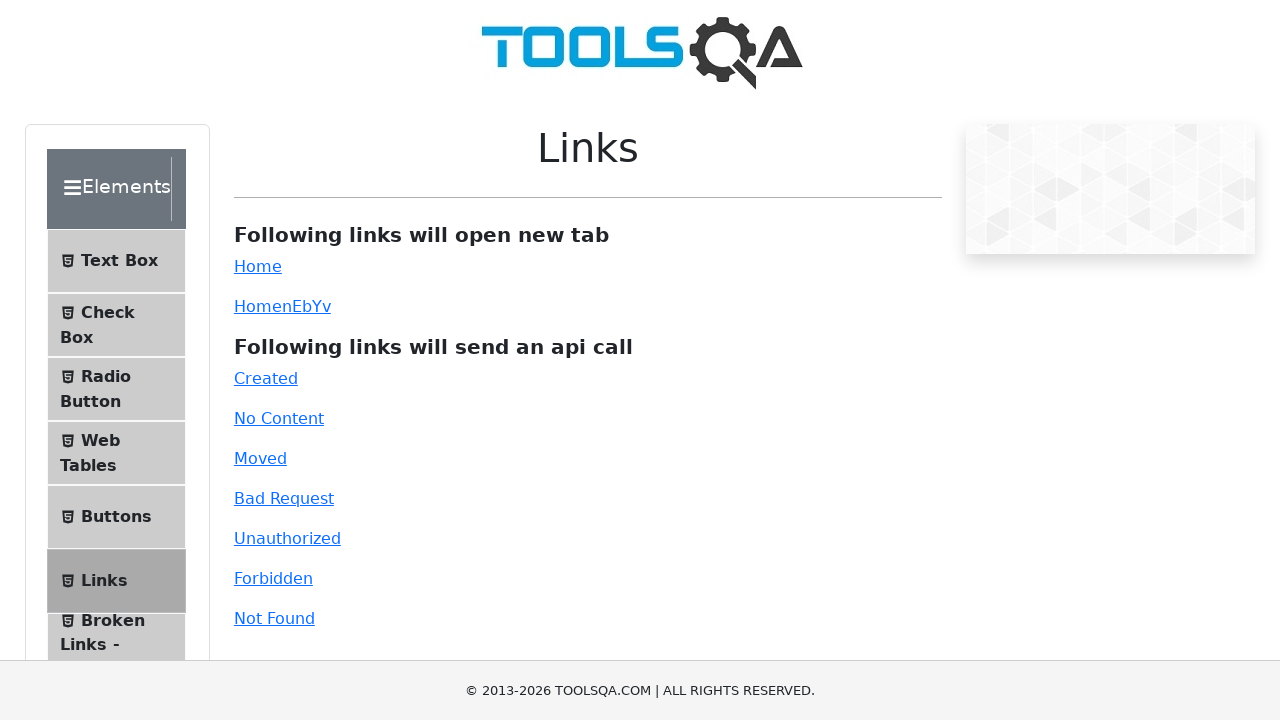

Clicked on created link (201 status) at (266, 378) on a#created
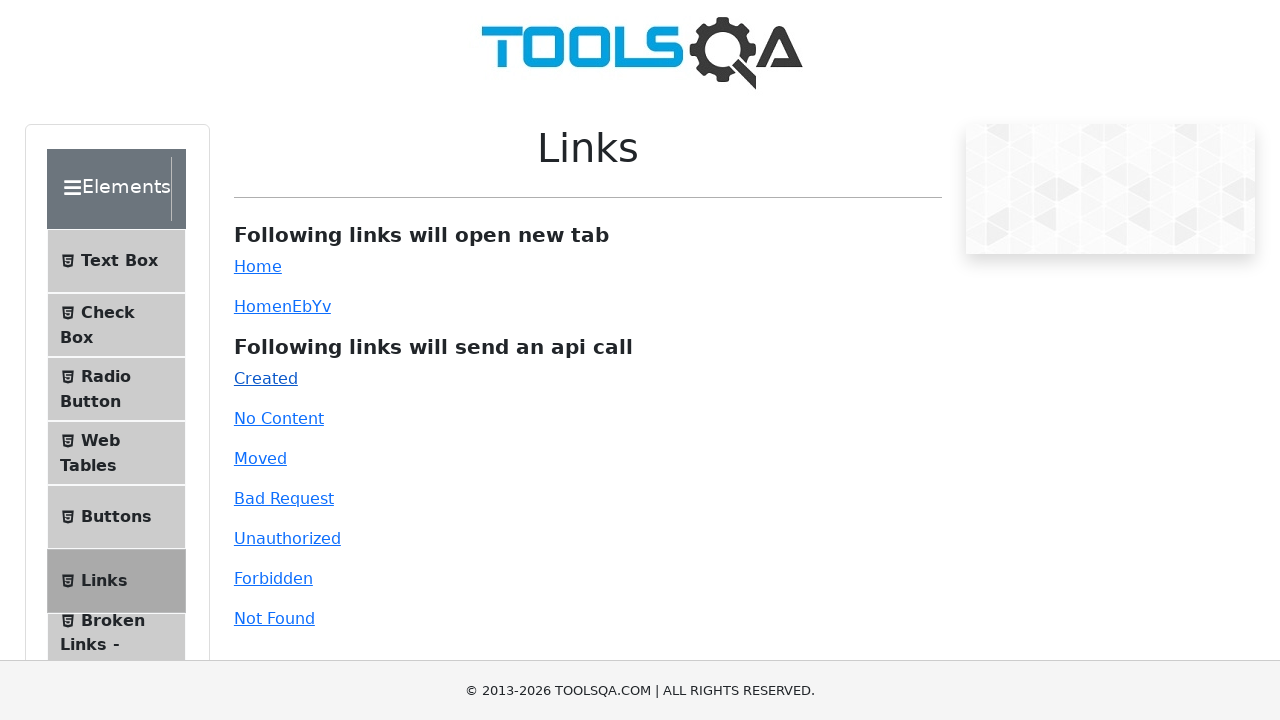

Response message appeared for created link
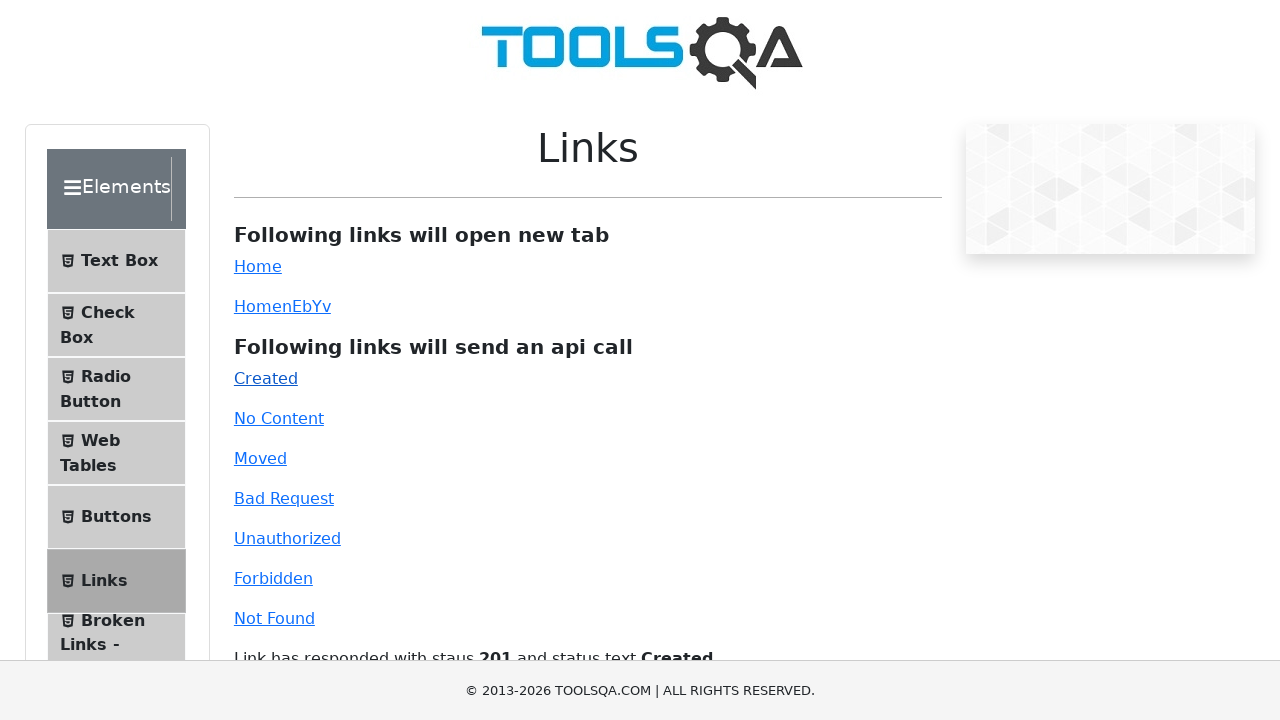

Clicked on moved link (301 status) at (260, 458) on a#moved
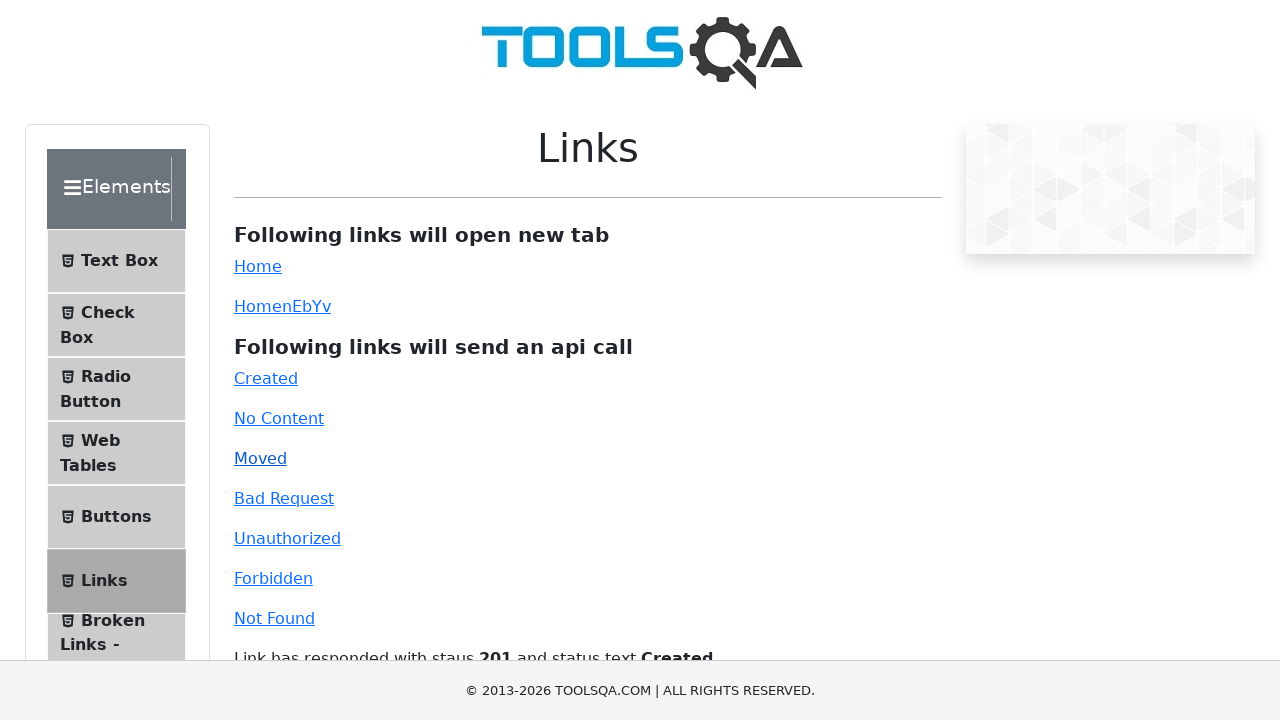

Waited for response to moved link
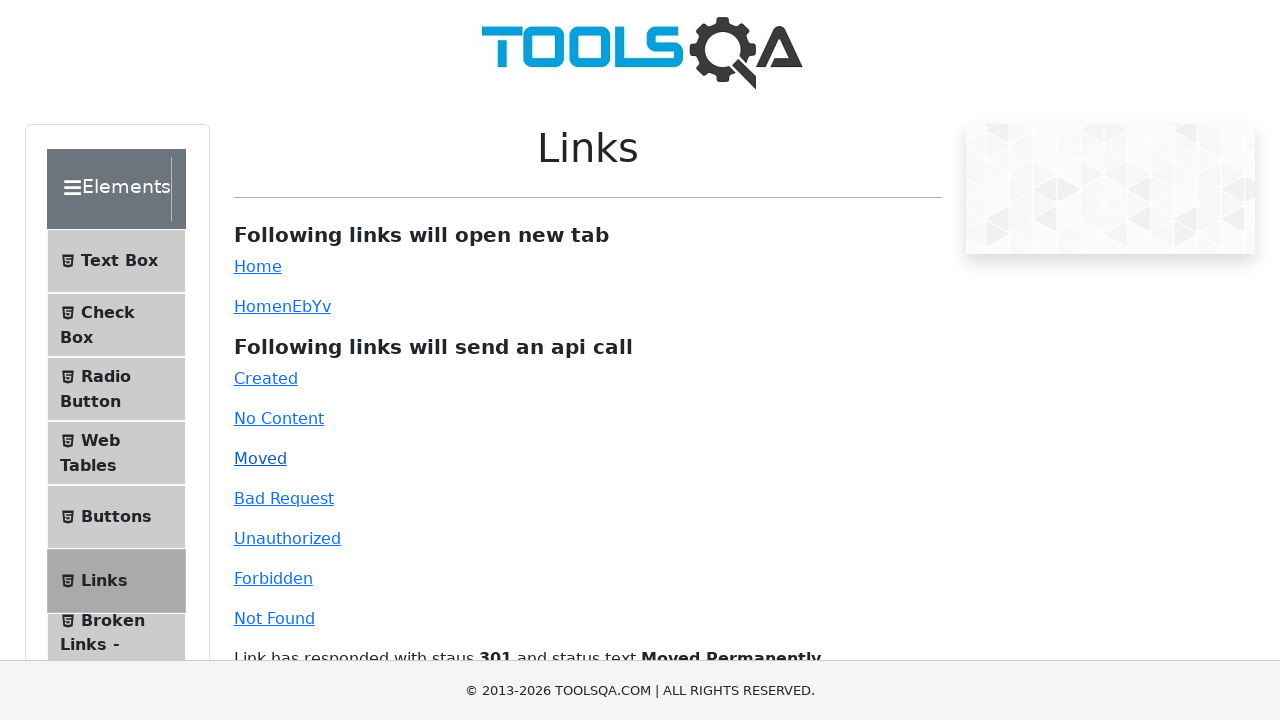

Clicked on bad request link (400 status) at (284, 498) on a#bad-request
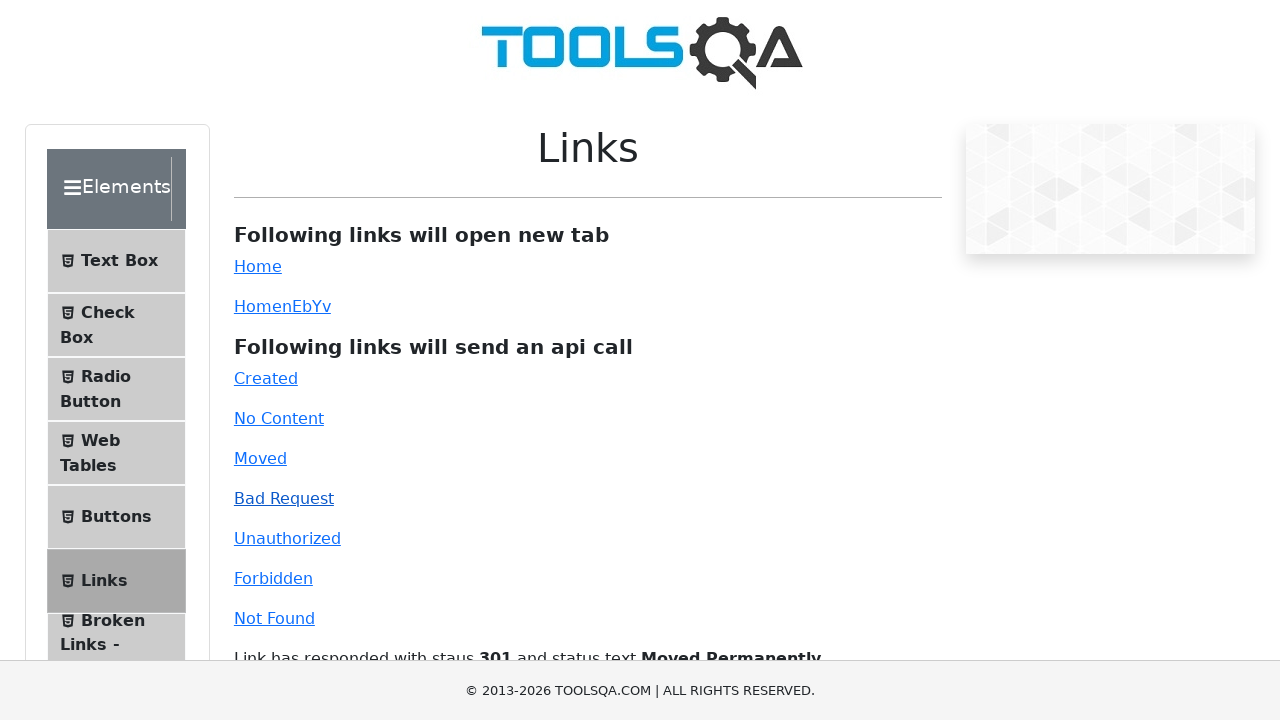

Waited for response to bad request link
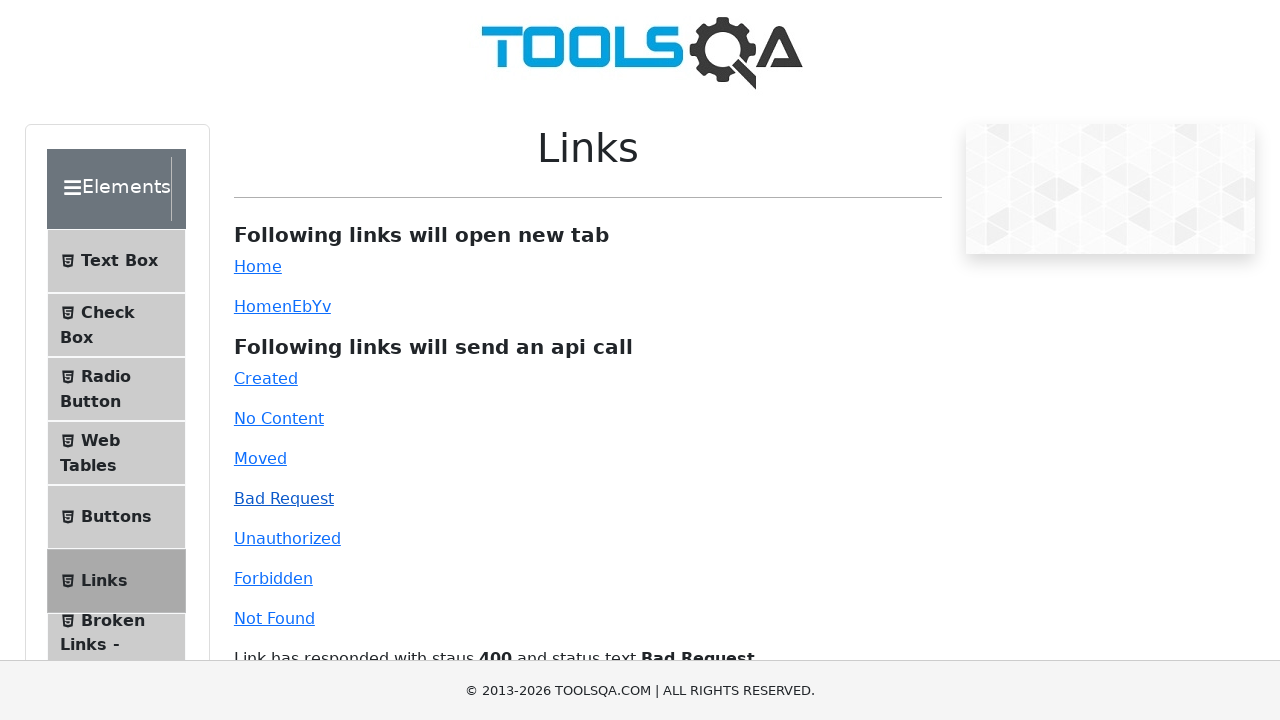

Clicked on unauthorized link (401 status) at (287, 538) on a#unauthorized
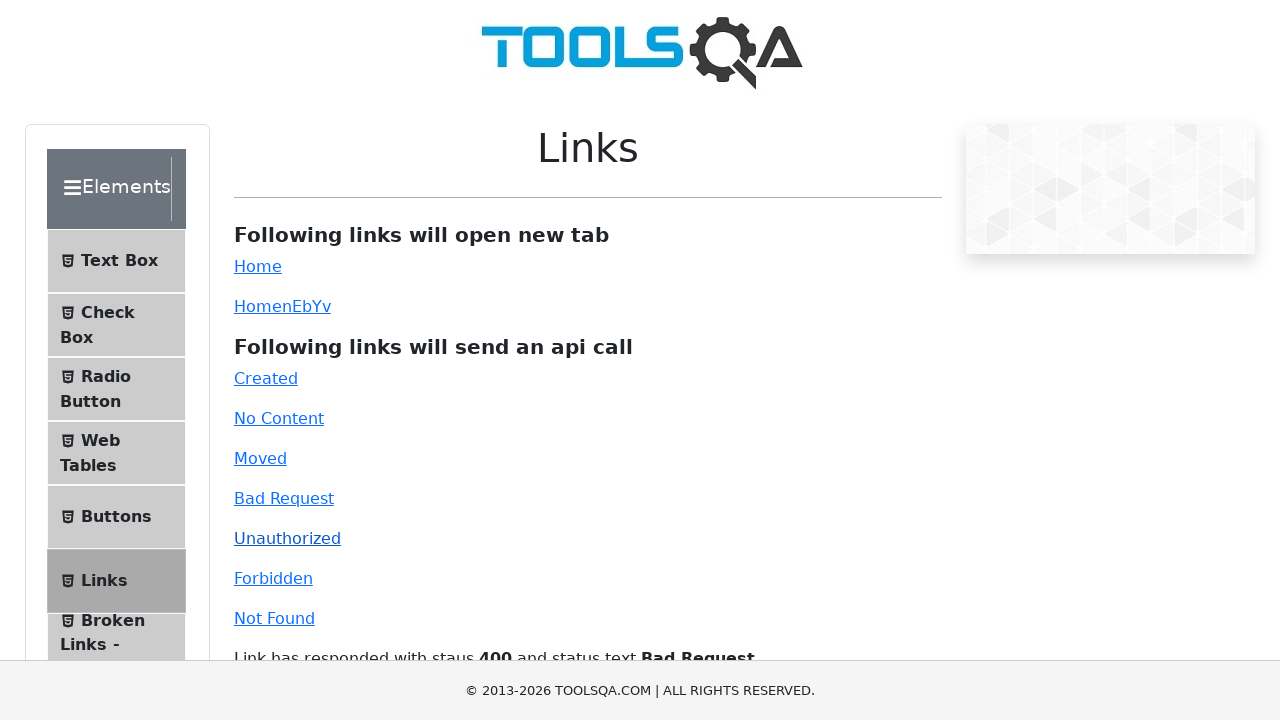

Waited for response to unauthorized link
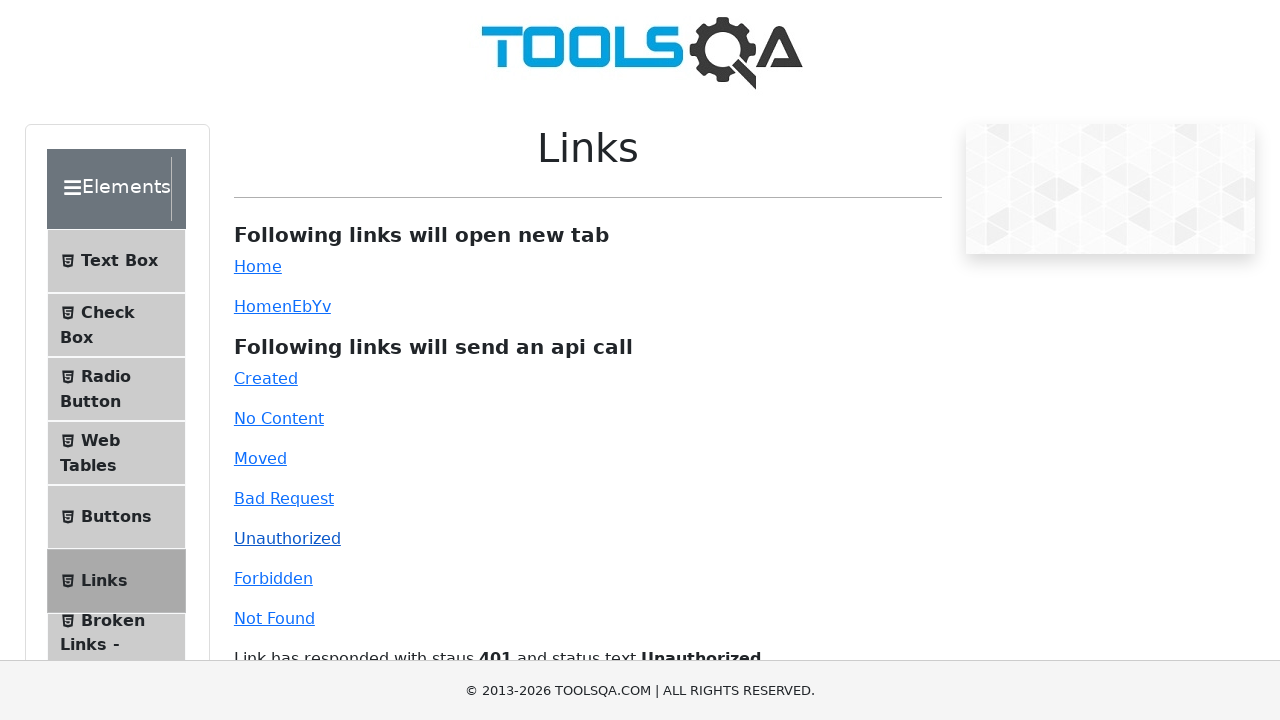

Clicked on forbidden link (403 status) at (273, 578) on a#forbidden
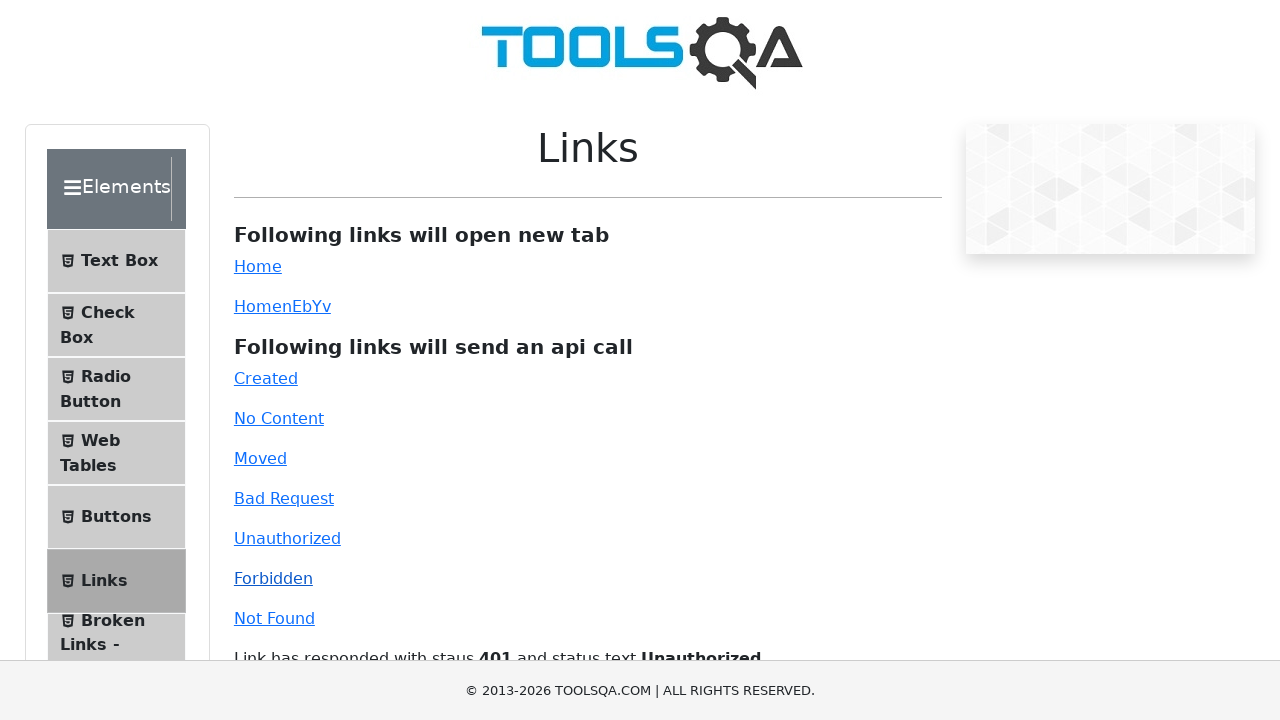

Waited for response to forbidden link
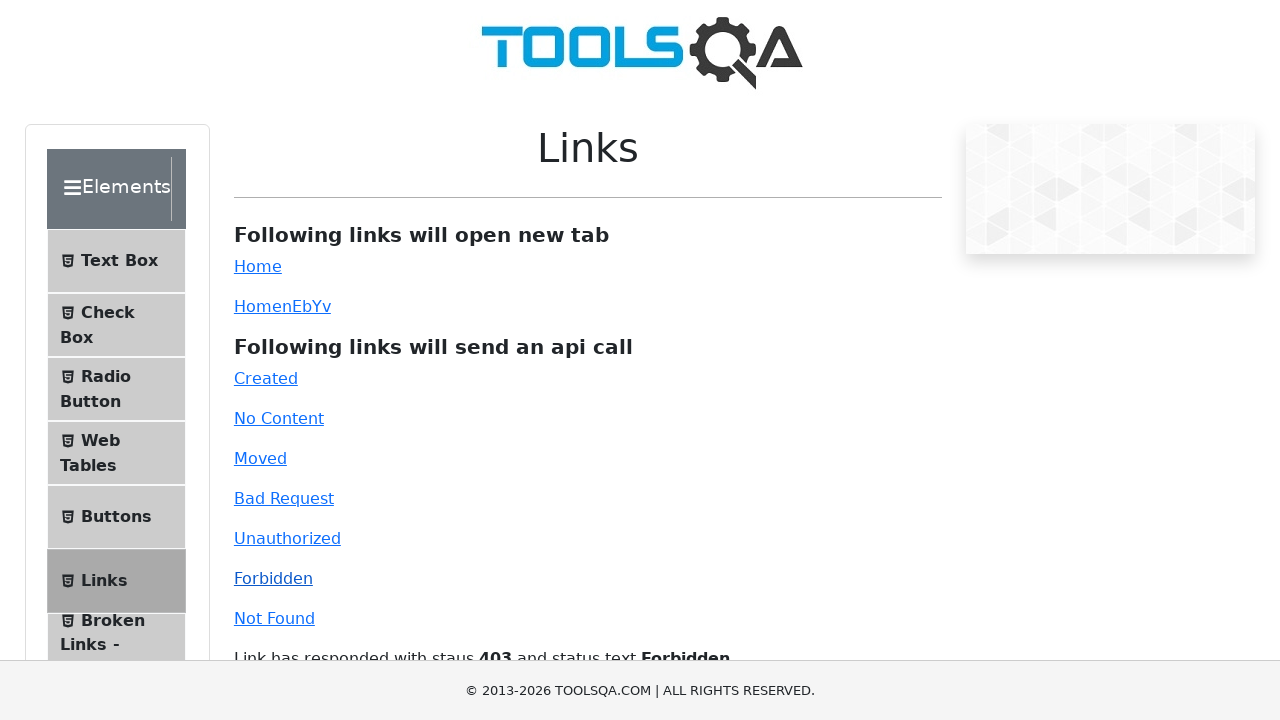

Clicked on invalid-url link (404 not found status) at (274, 618) on a#invalid-url
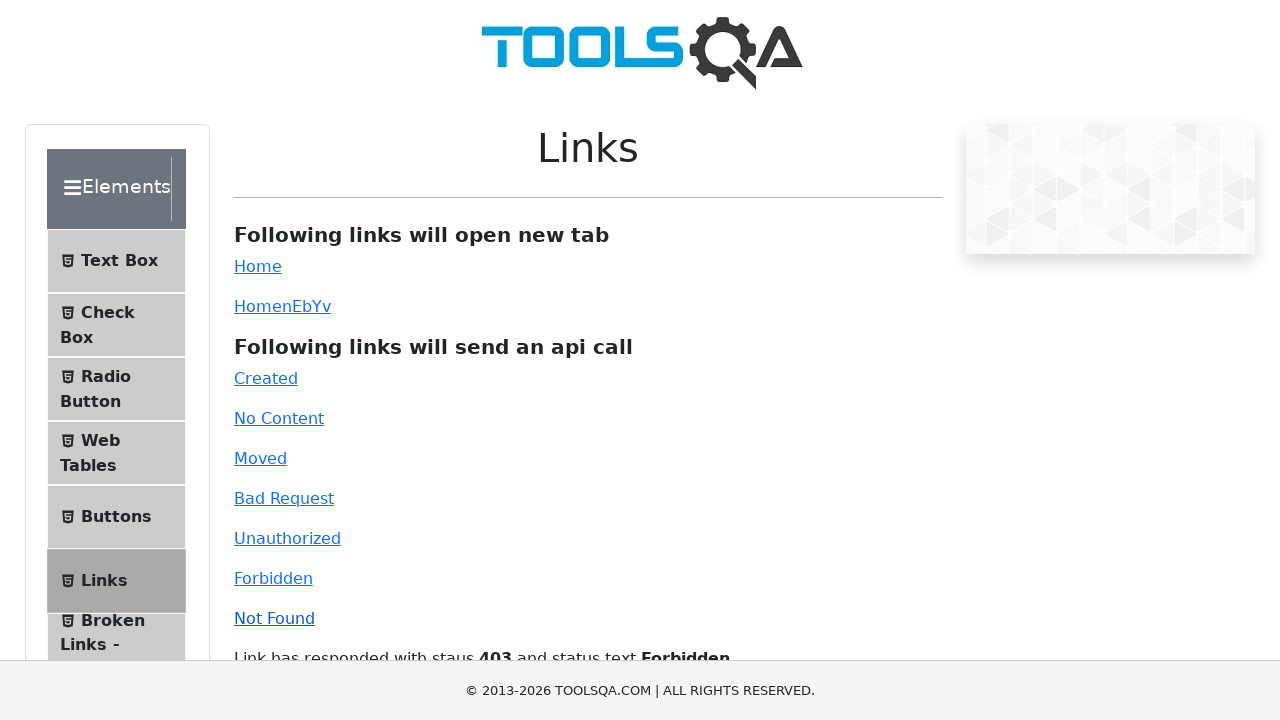

Waited for response to not found link
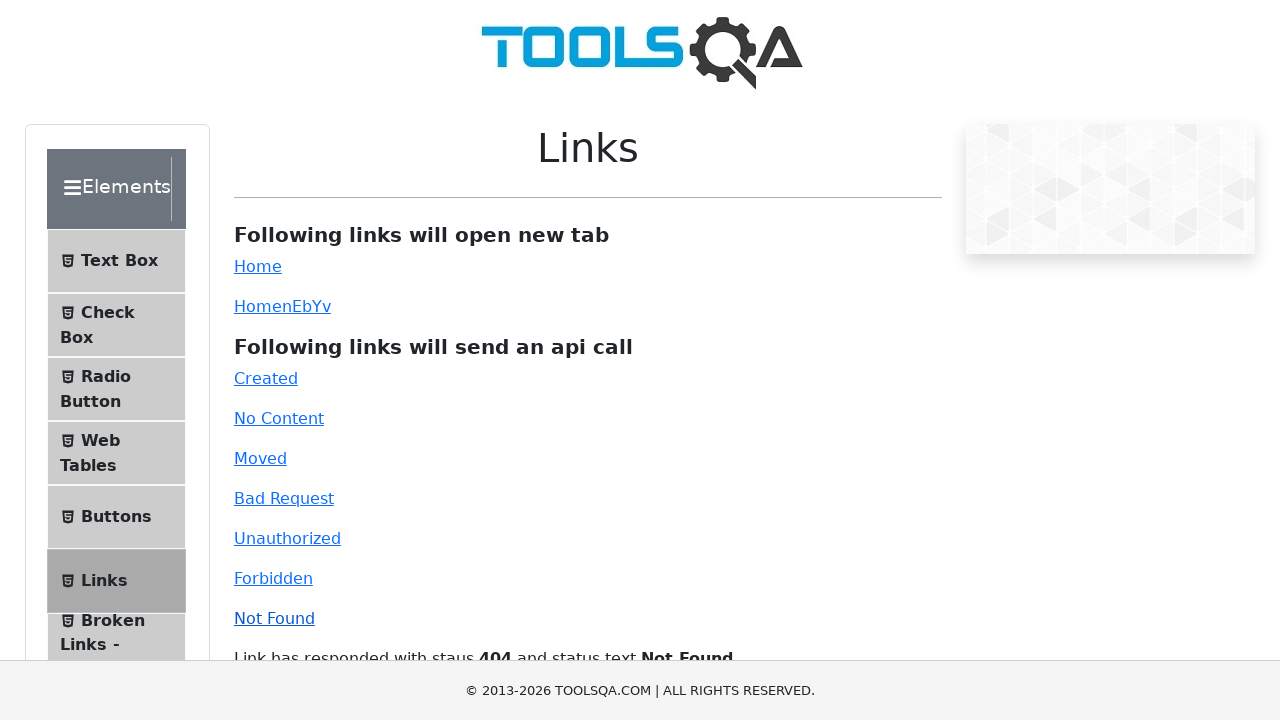

Clicked on home link which opened a new tab at (258, 266) on a#simpleLink
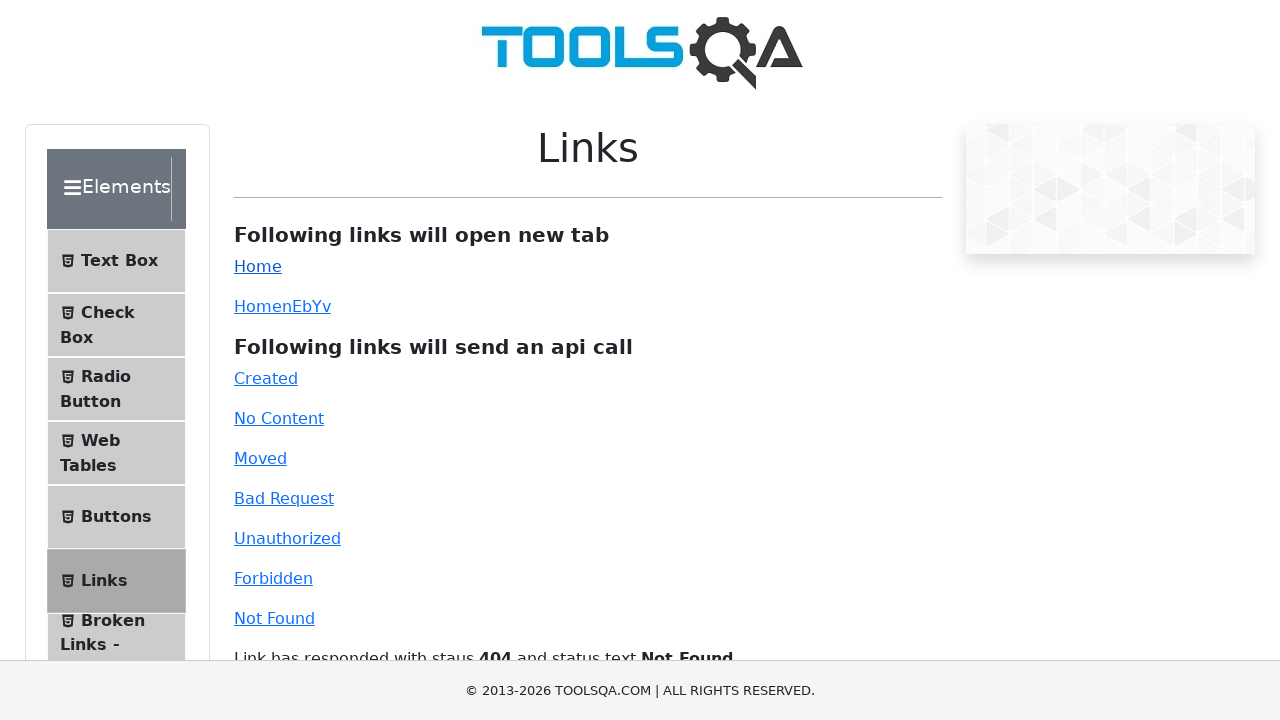

New tab loaded with home page
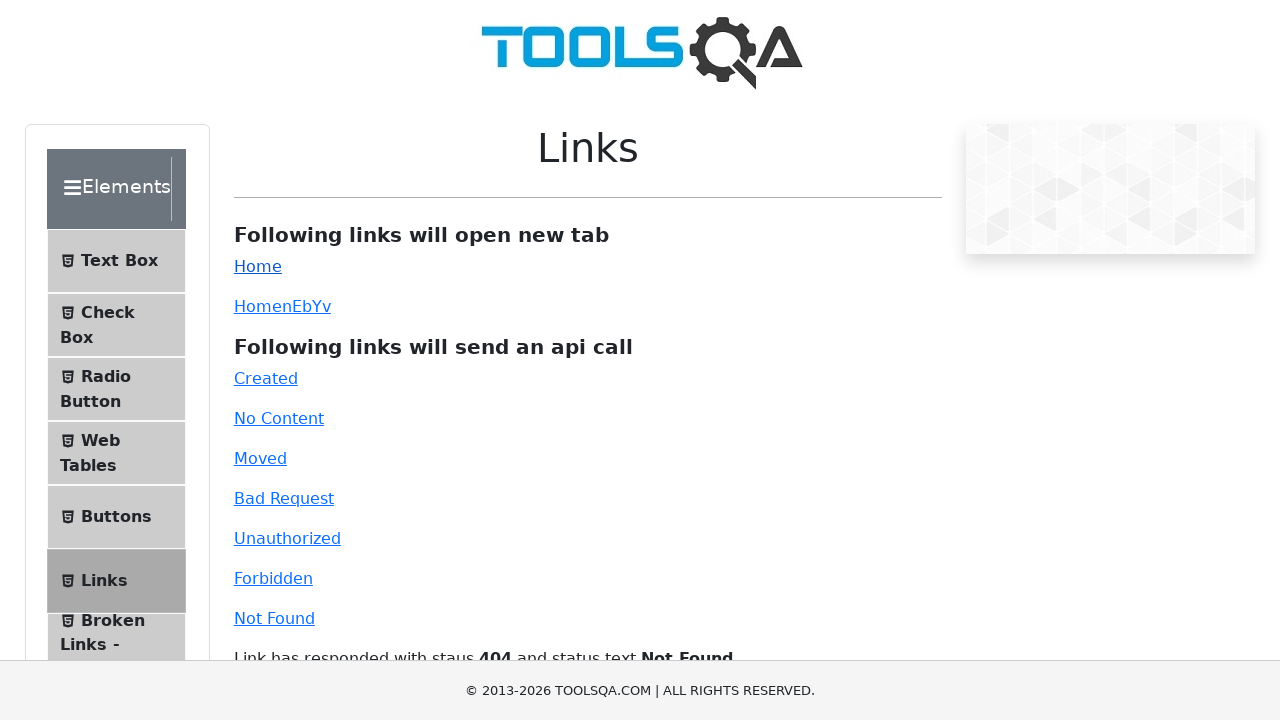

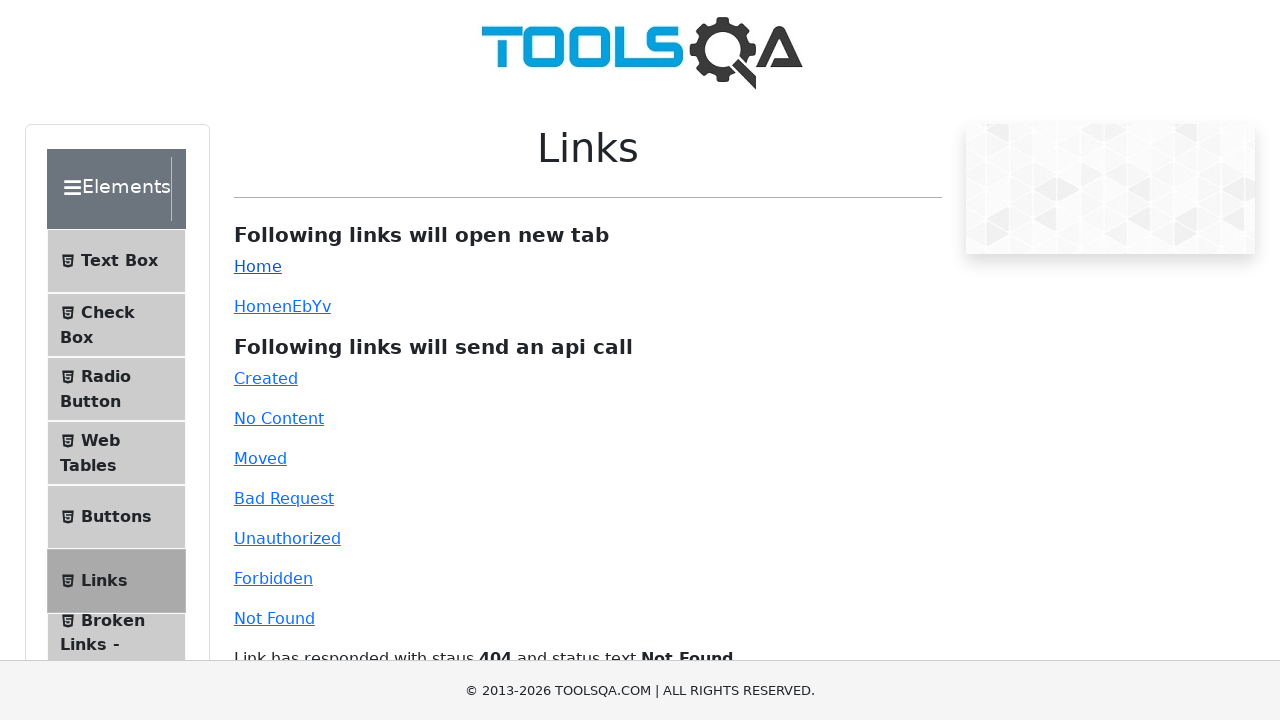